Tests a registration form by filling in required fields and verifying successful registration message

Starting URL: http://suninjuly.github.io/registration1.html

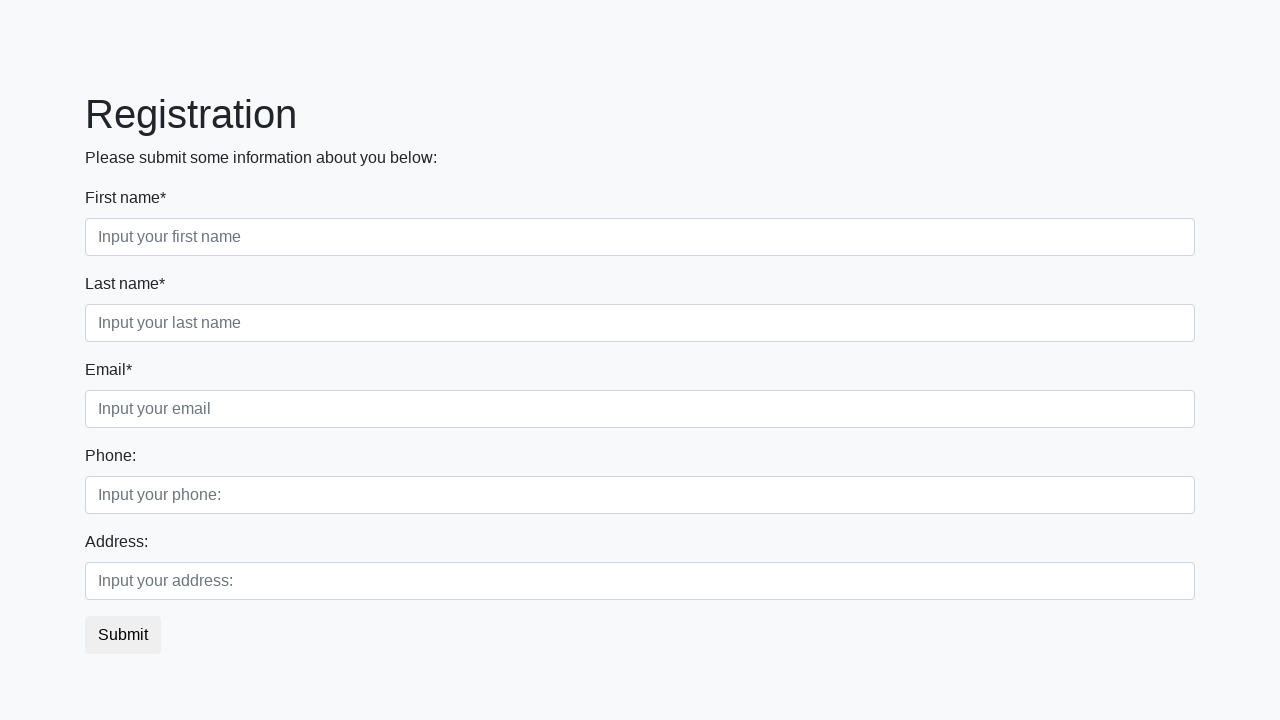

Filled first name field with 'John' on //input[contains(@class, 'first') and @required]
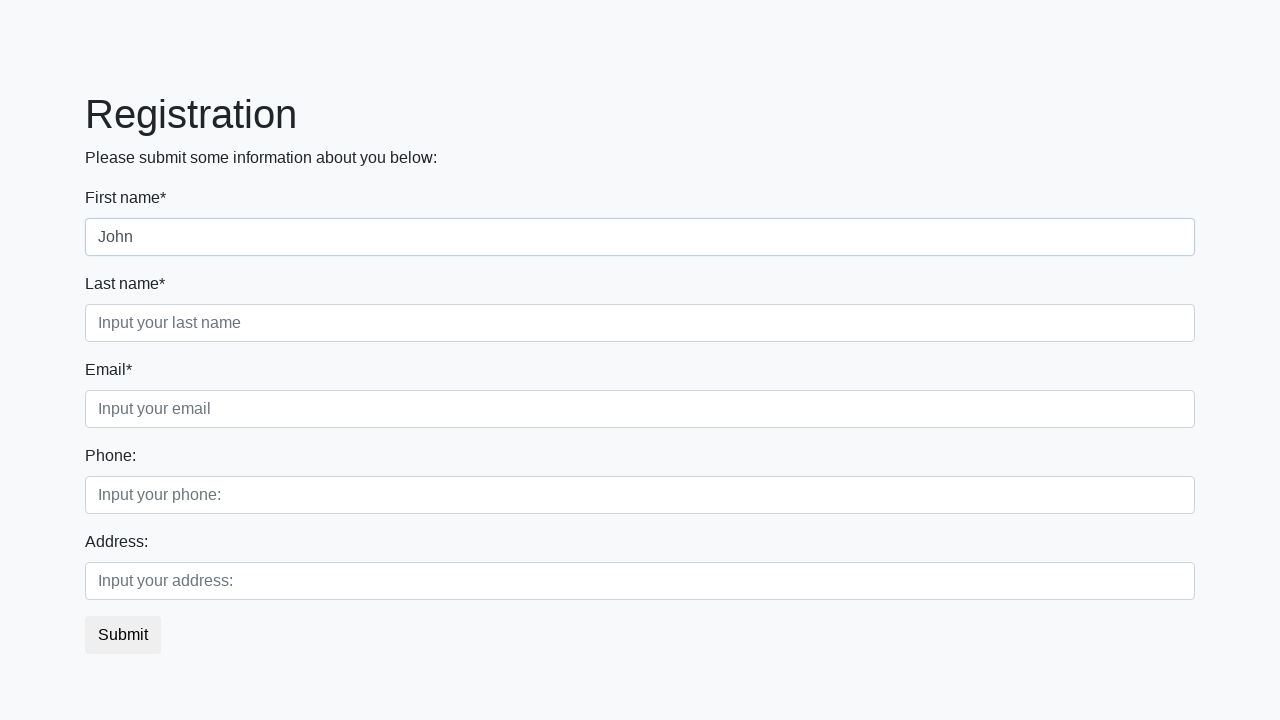

Filled last name field with 'Doe' on //input[contains(@class, 'second') and @required]
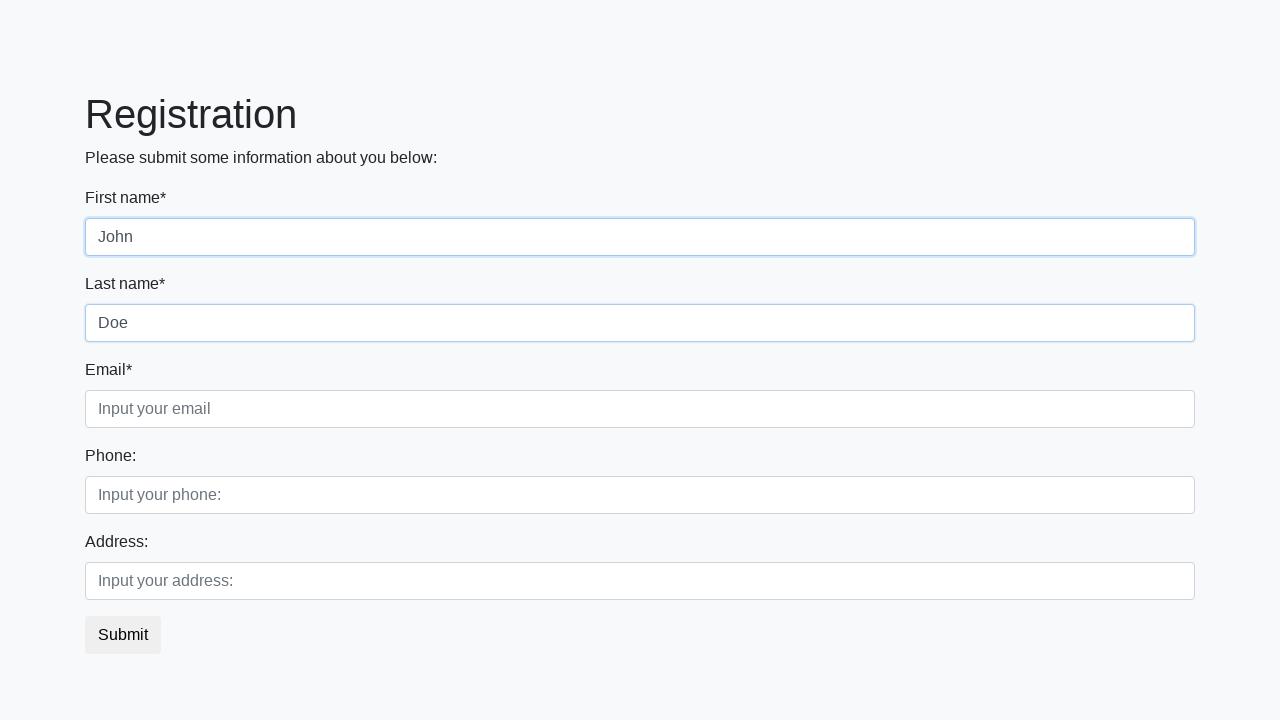

Filled email field with 'john.doe@example.com' on //input[contains(@class, 'third') and @required]
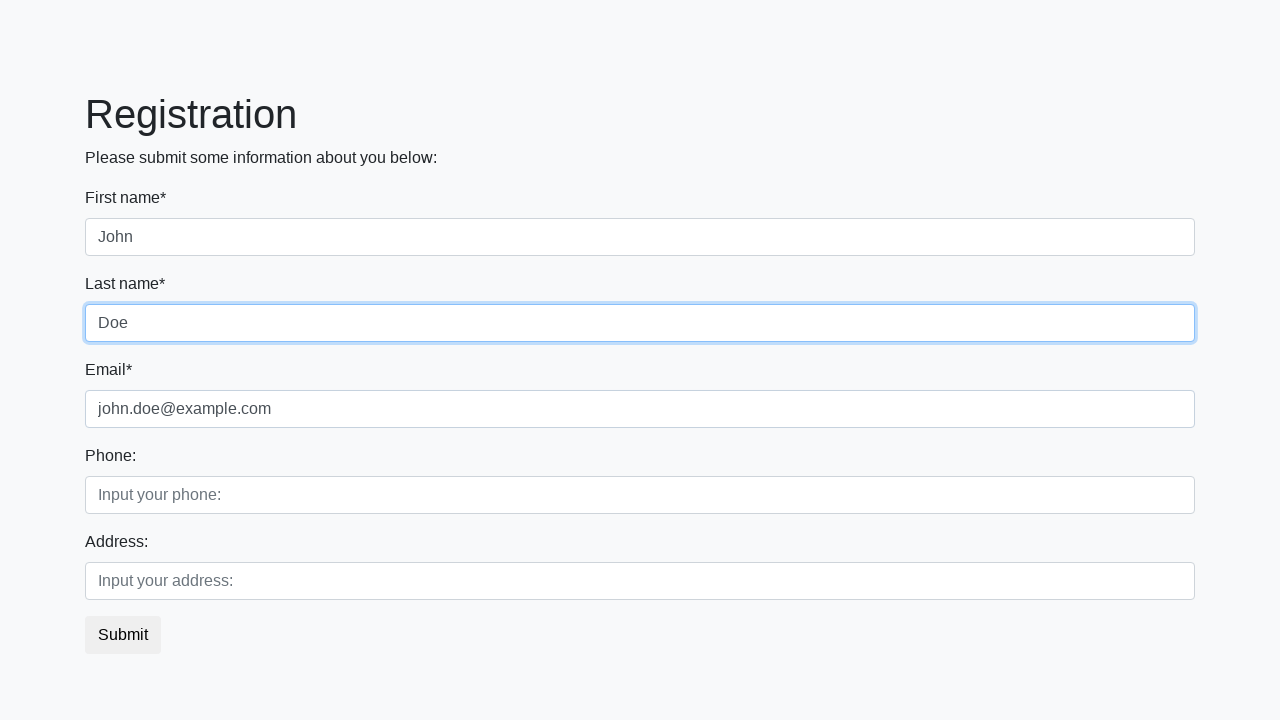

Clicked submit button to register at (123, 635) on .btn.btn-default
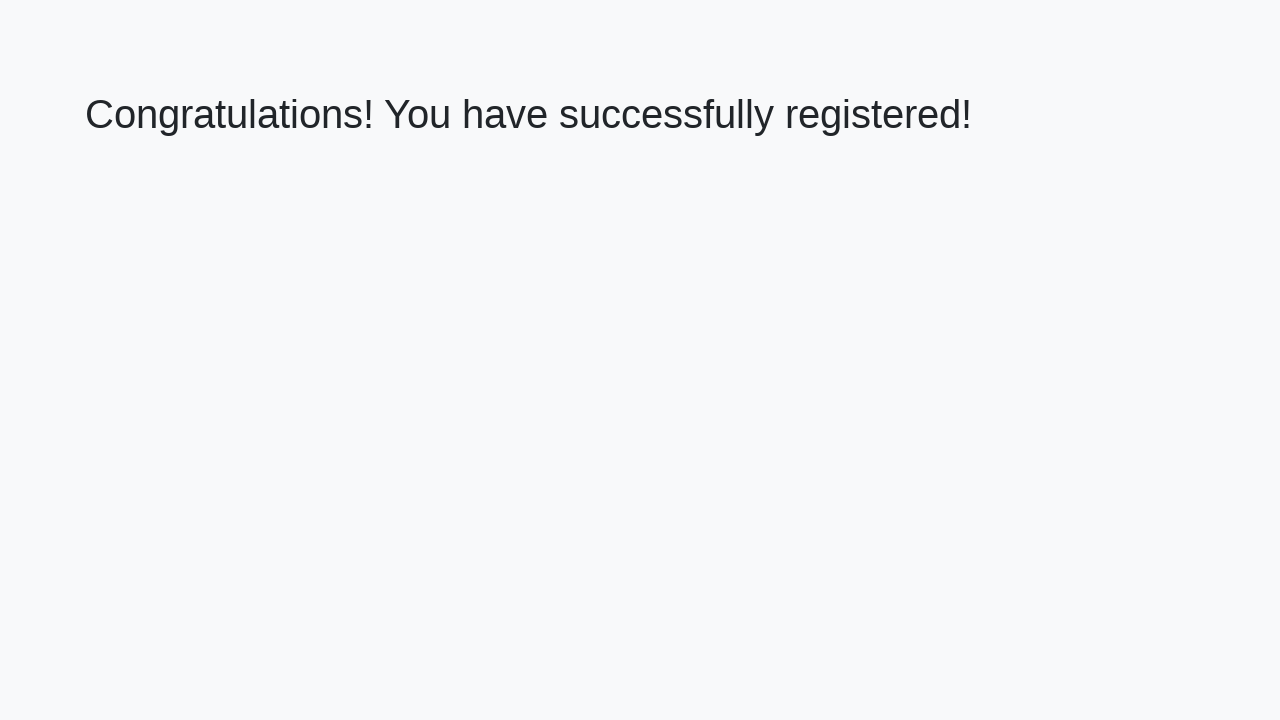

Success message heading loaded
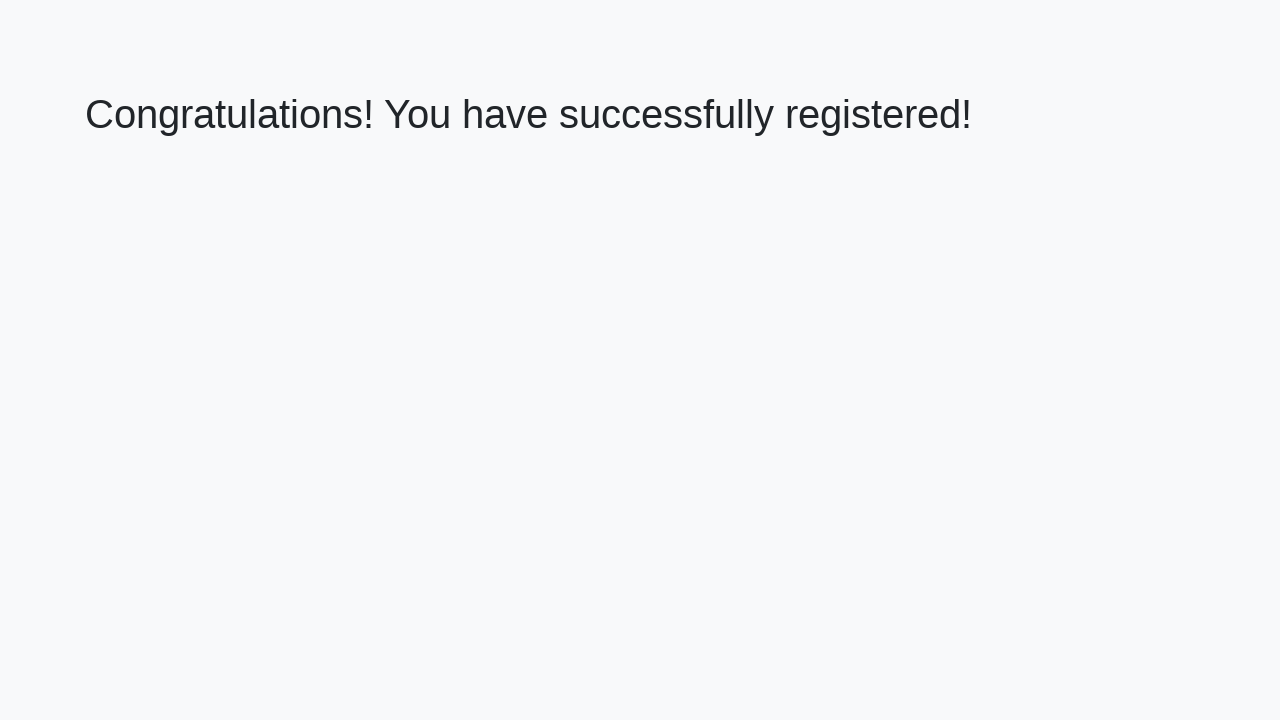

Retrieved success message text
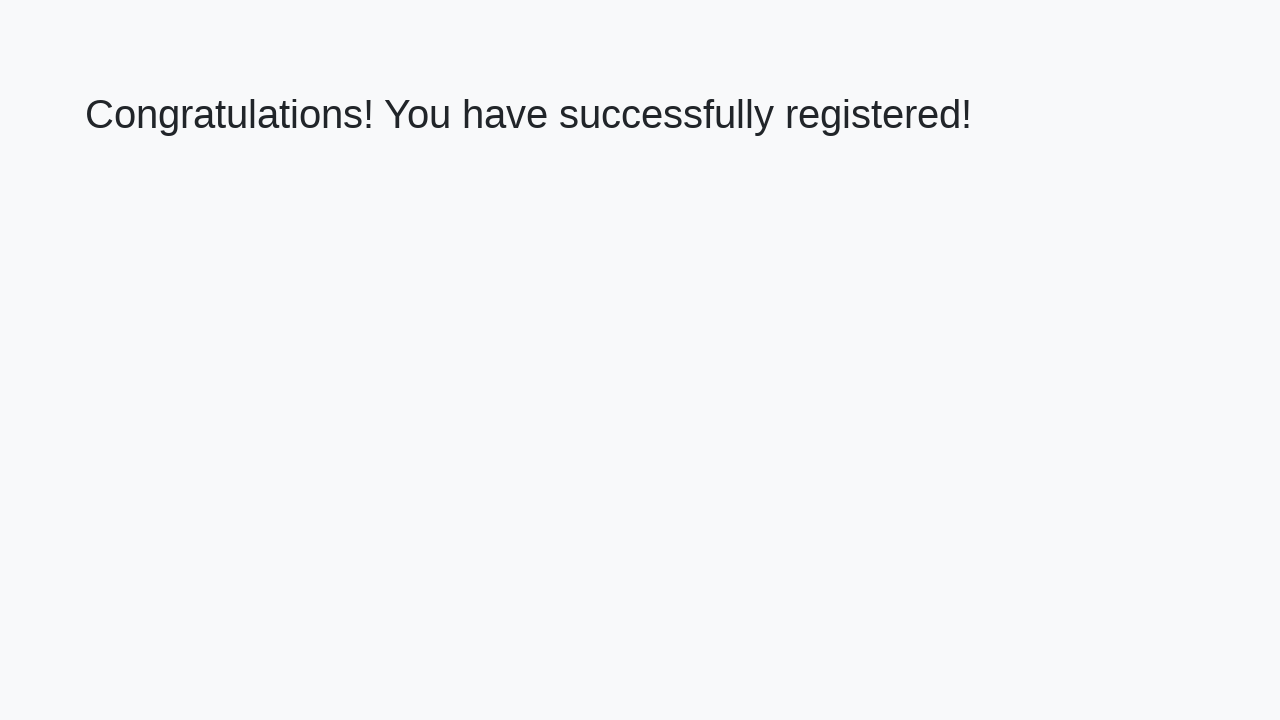

Verified success message: 'Congratulations! You have successfully registered!'
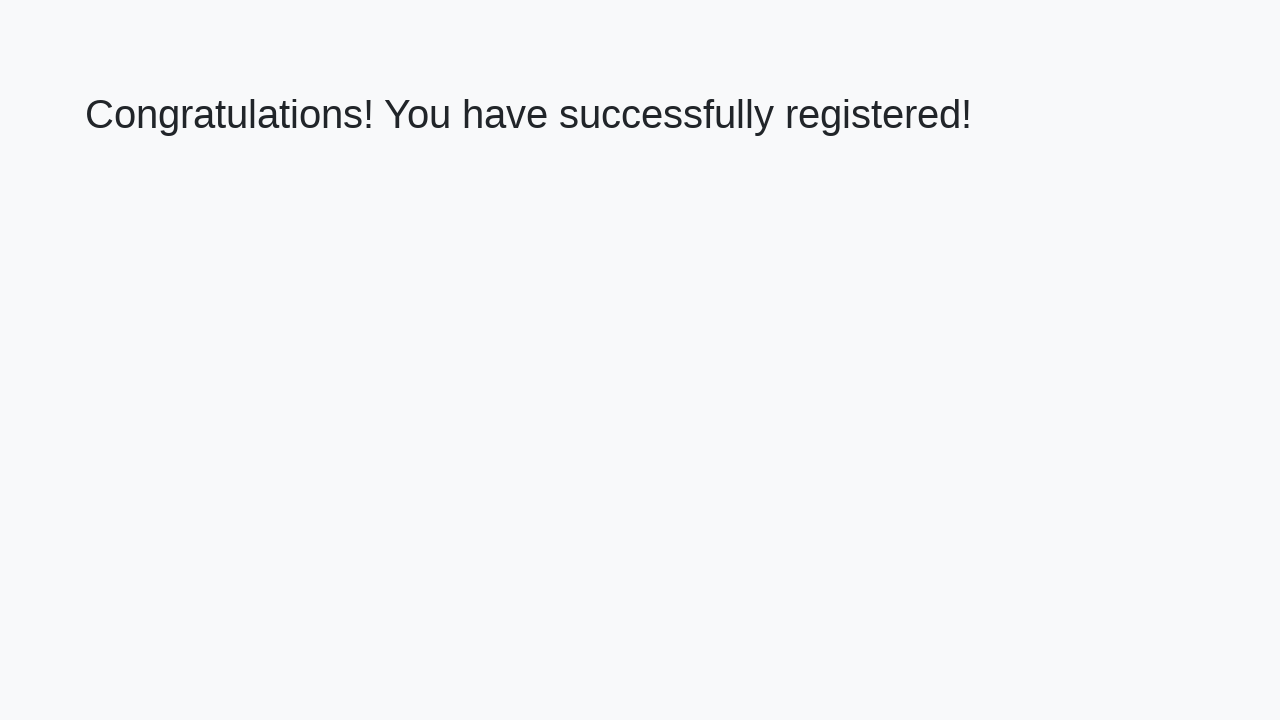

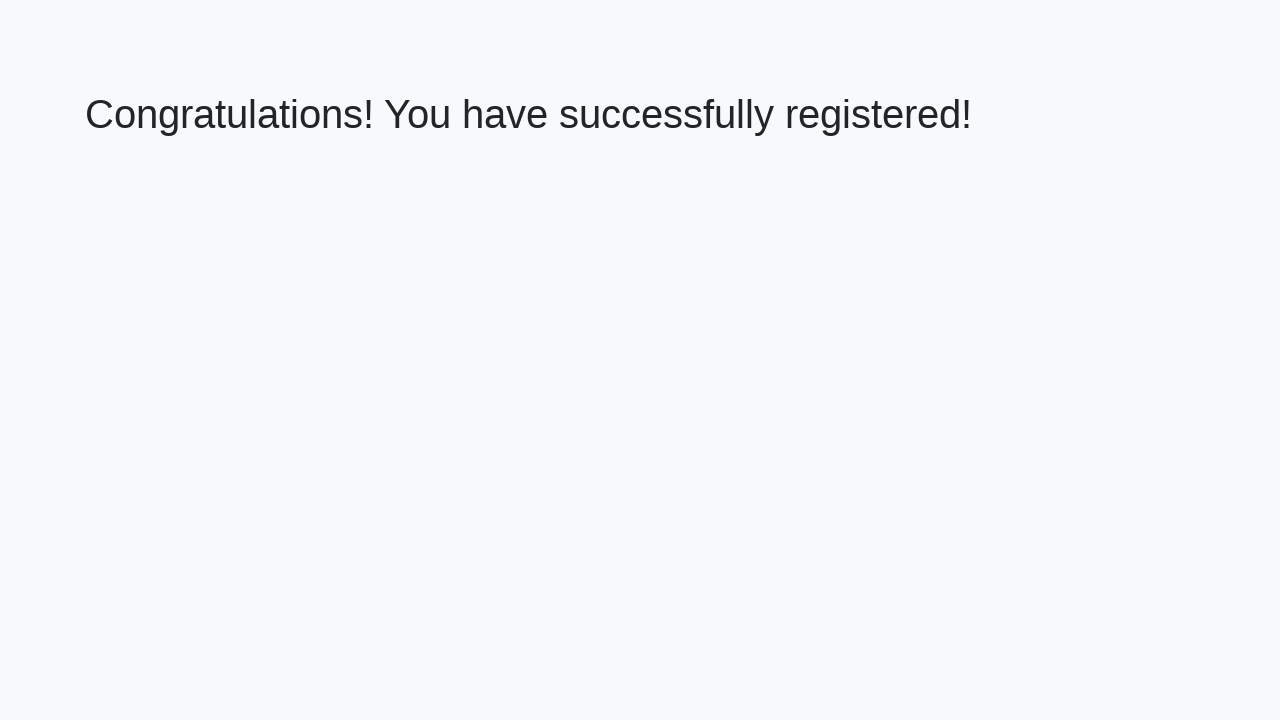